Tests submitting an empty language form and verifies the error message is displayed

Starting URL: http://www.99-bottles-of-beer.net/

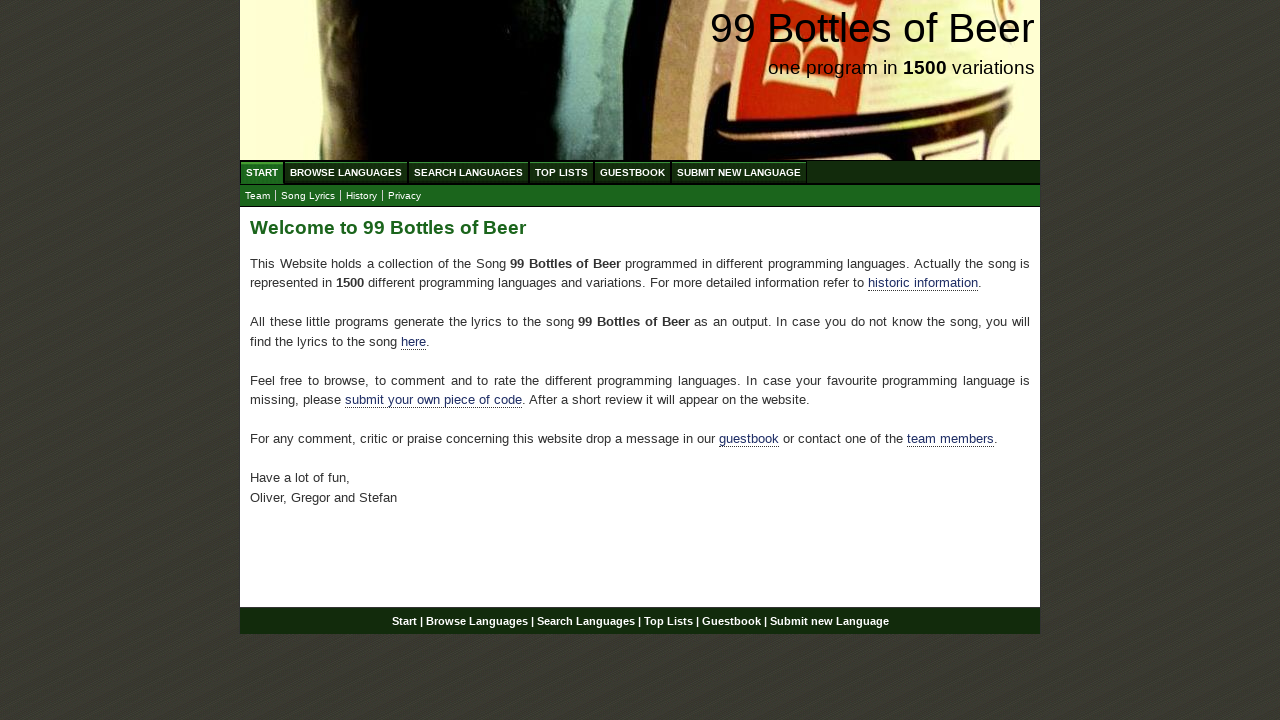

Clicked on Submit New Language menu at (739, 172) on xpath=//a[@href='/submitnewlanguage.html']
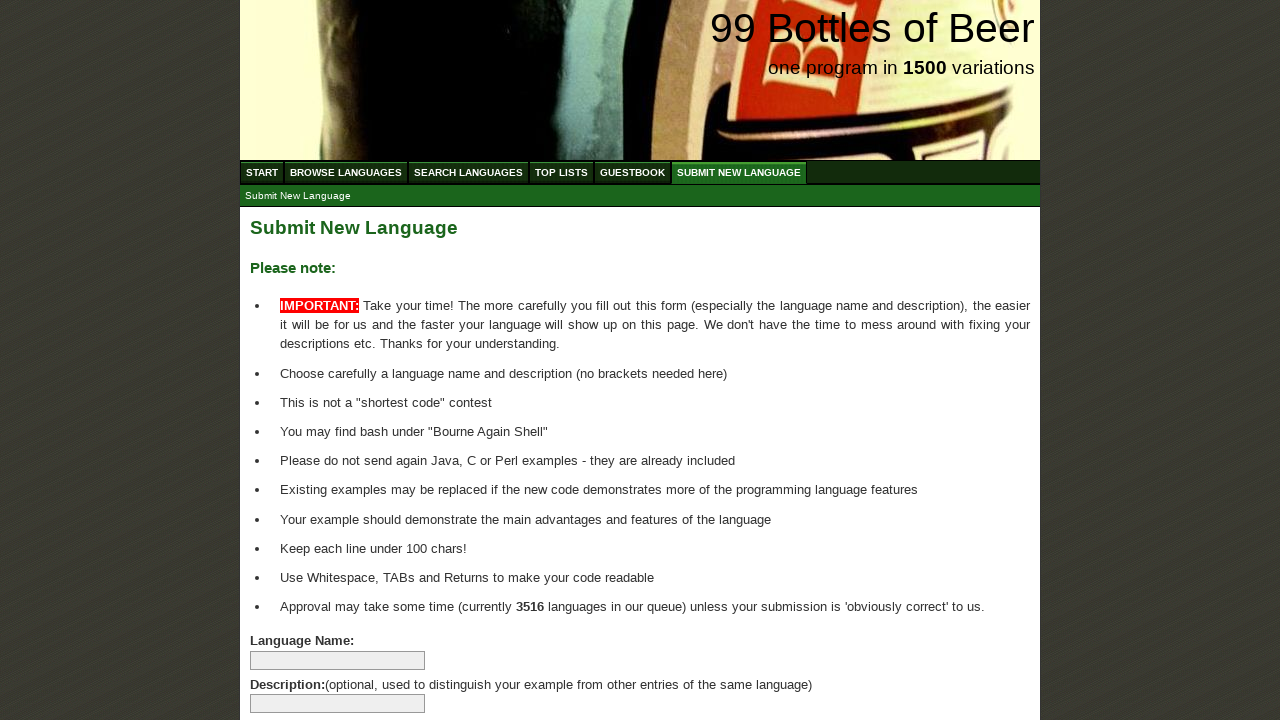

Clicked submit button without filling any fields at (294, 665) on xpath=//input[@type='submit'][@name='submitlanguage']
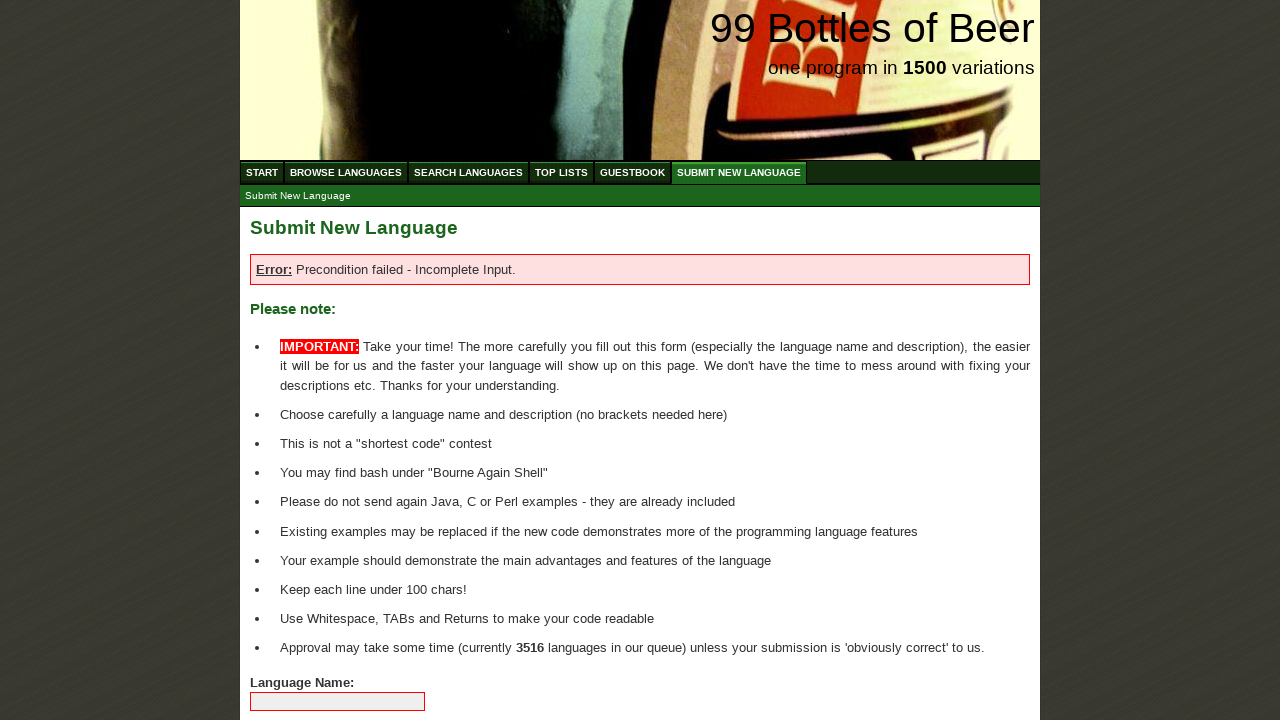

Waited for error message to appear
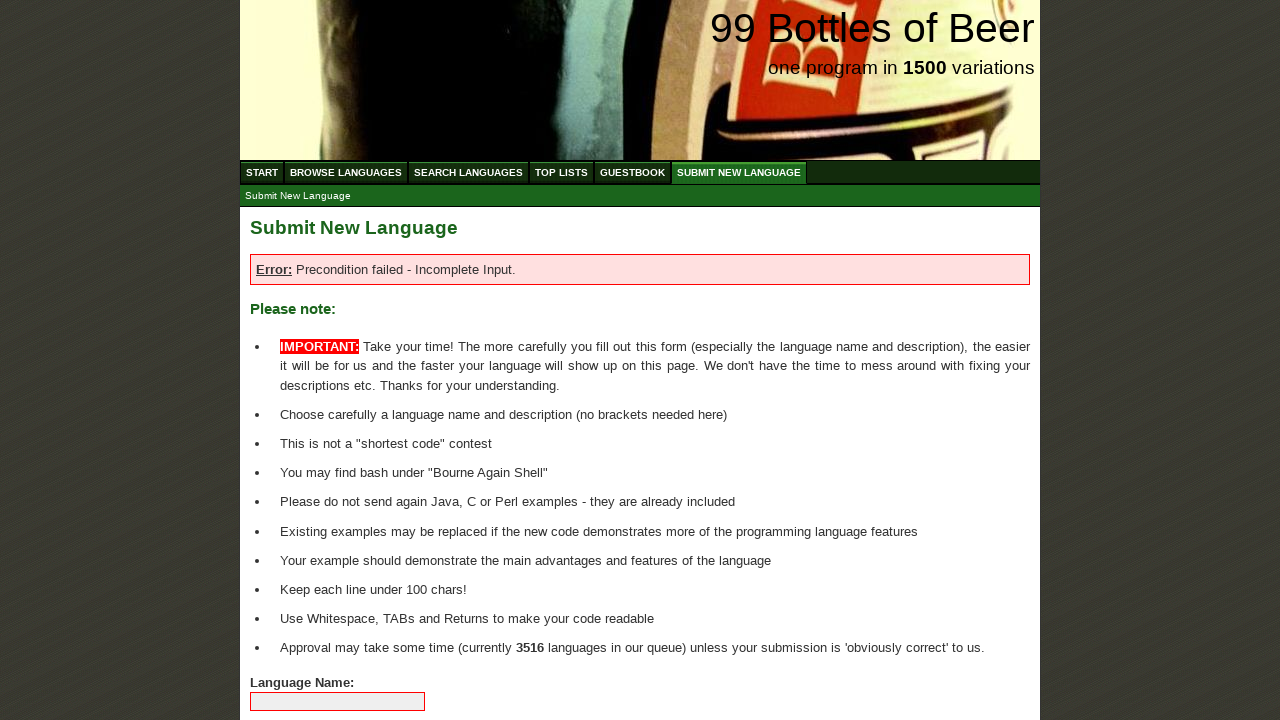

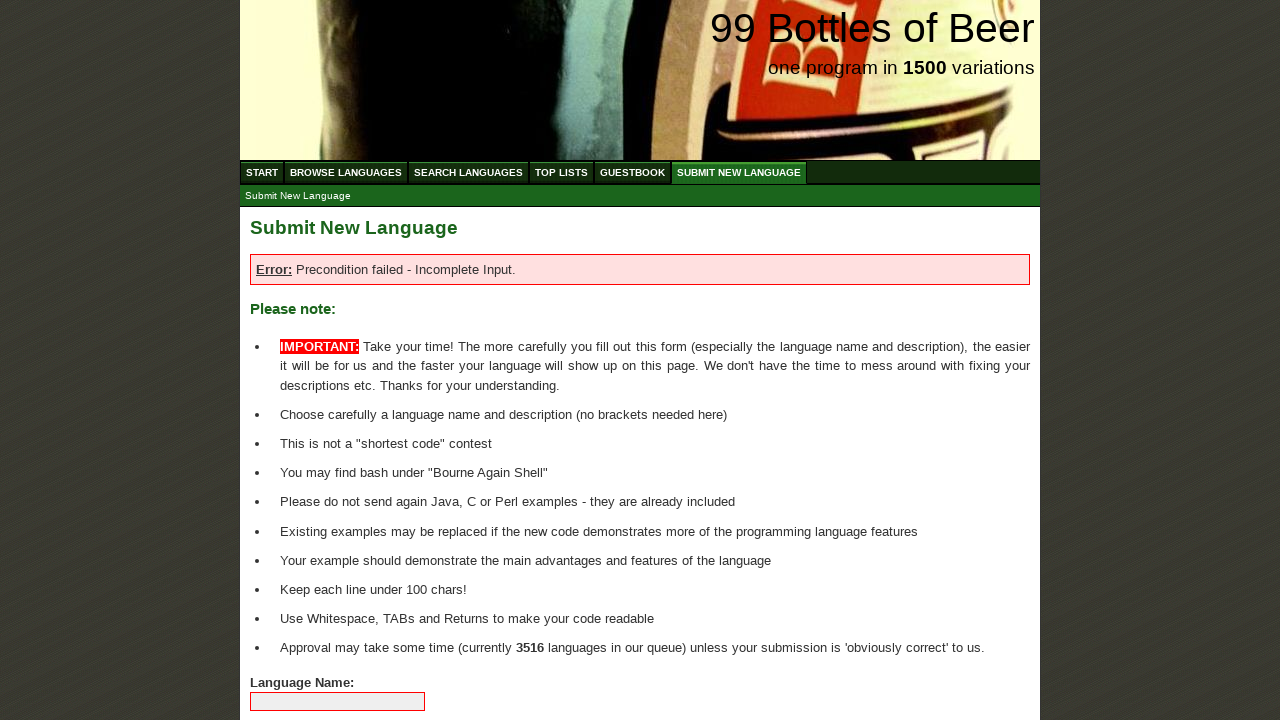